Tests text box form functionality by navigating to Elements section, clicking Text Box, and filling in a full name field

Starting URL: https://demoqa.com/

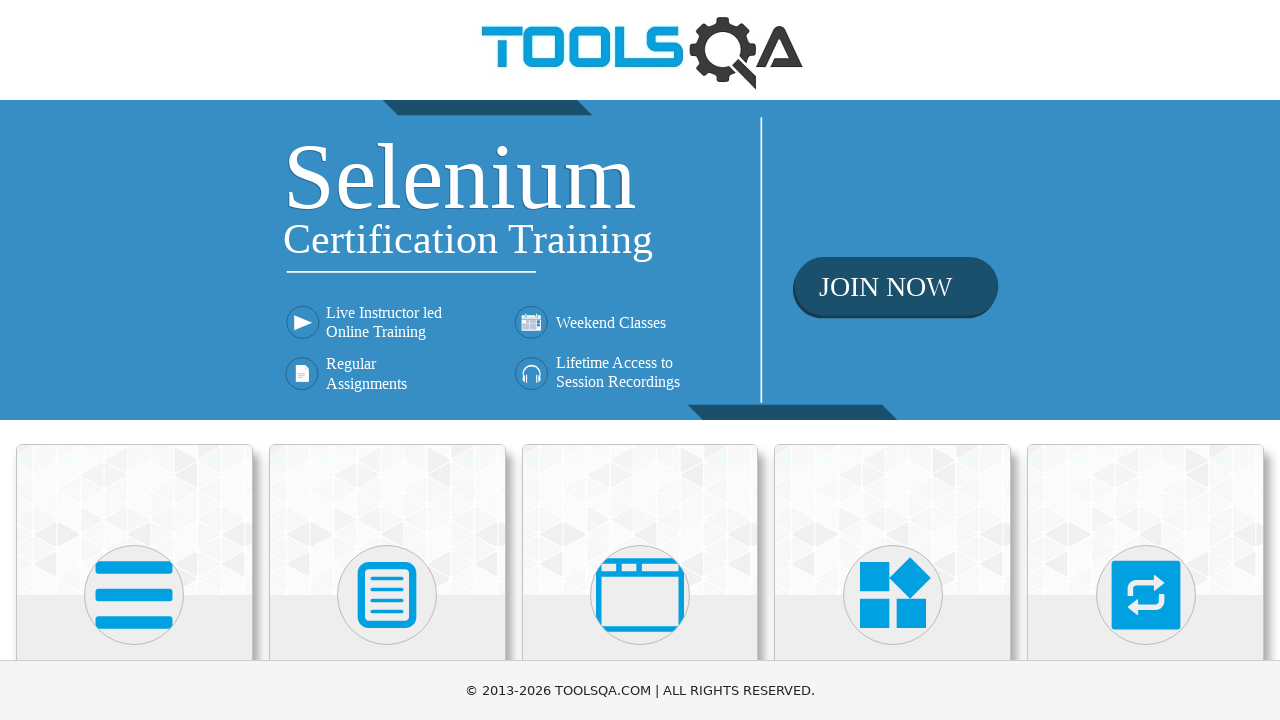

Clicked on Elements heading at (134, 360) on internal:role=heading[name="Elements"i]
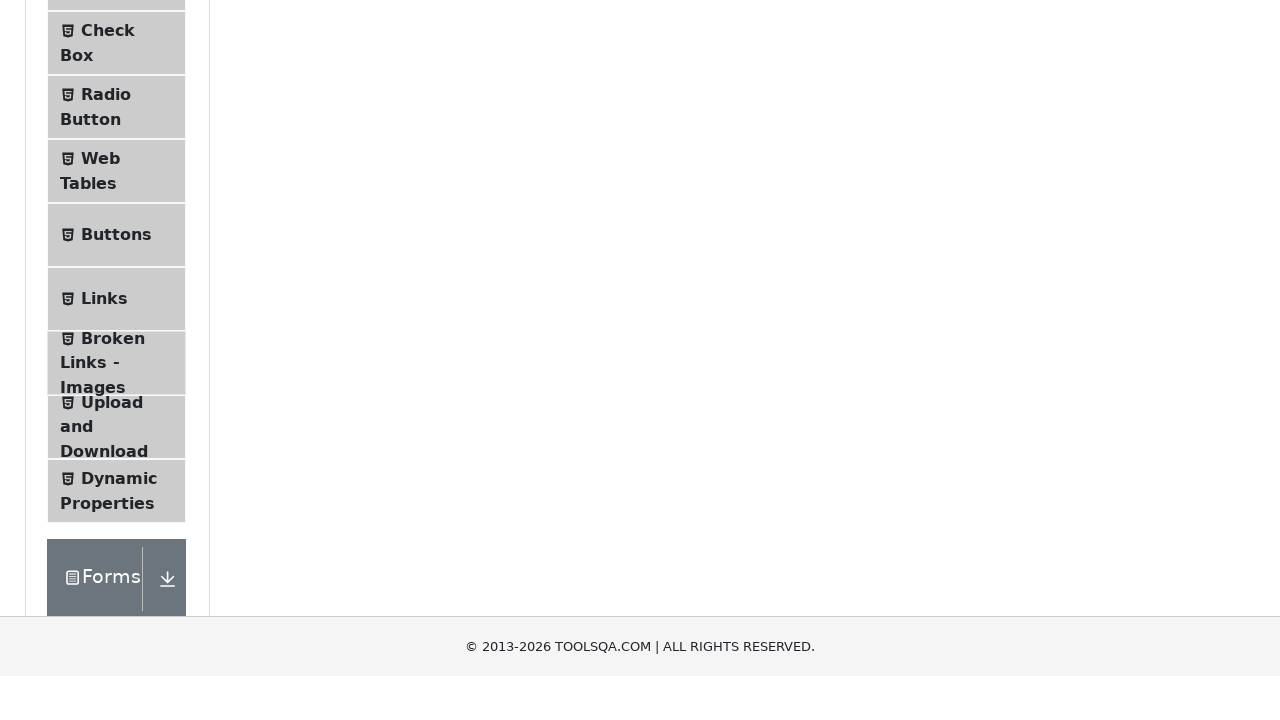

Clicked on Text Box option at (119, 261) on internal:text="Text Box"i
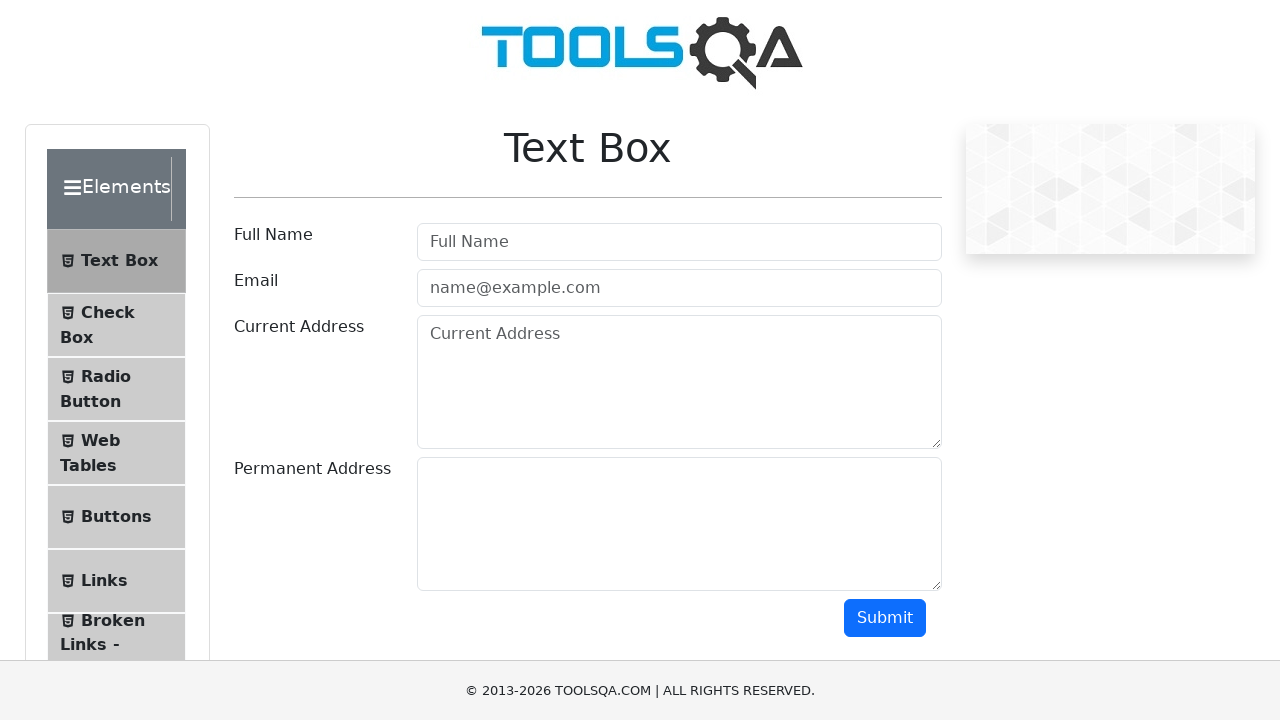

Clicked on Full Name input field at (679, 242) on internal:attr=[placeholder="Full Name"i]
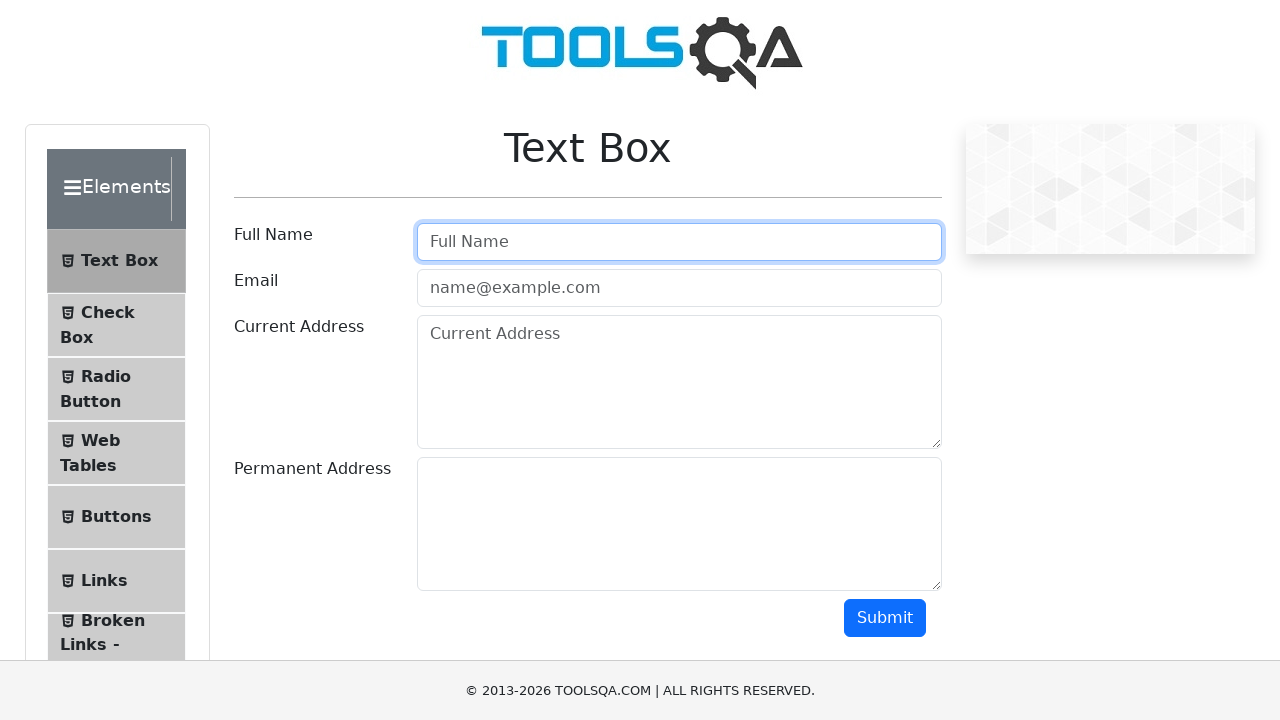

Filled Full Name field with 'ganesh' on internal:attr=[placeholder="Full Name"i]
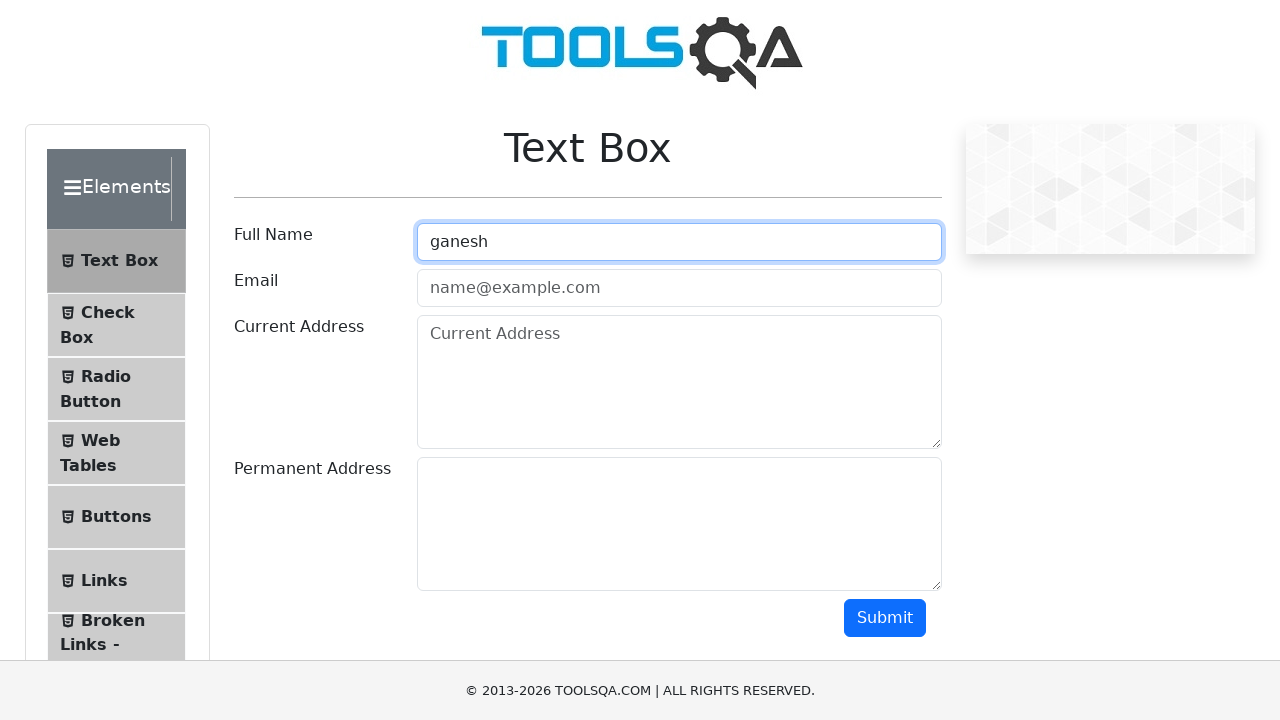

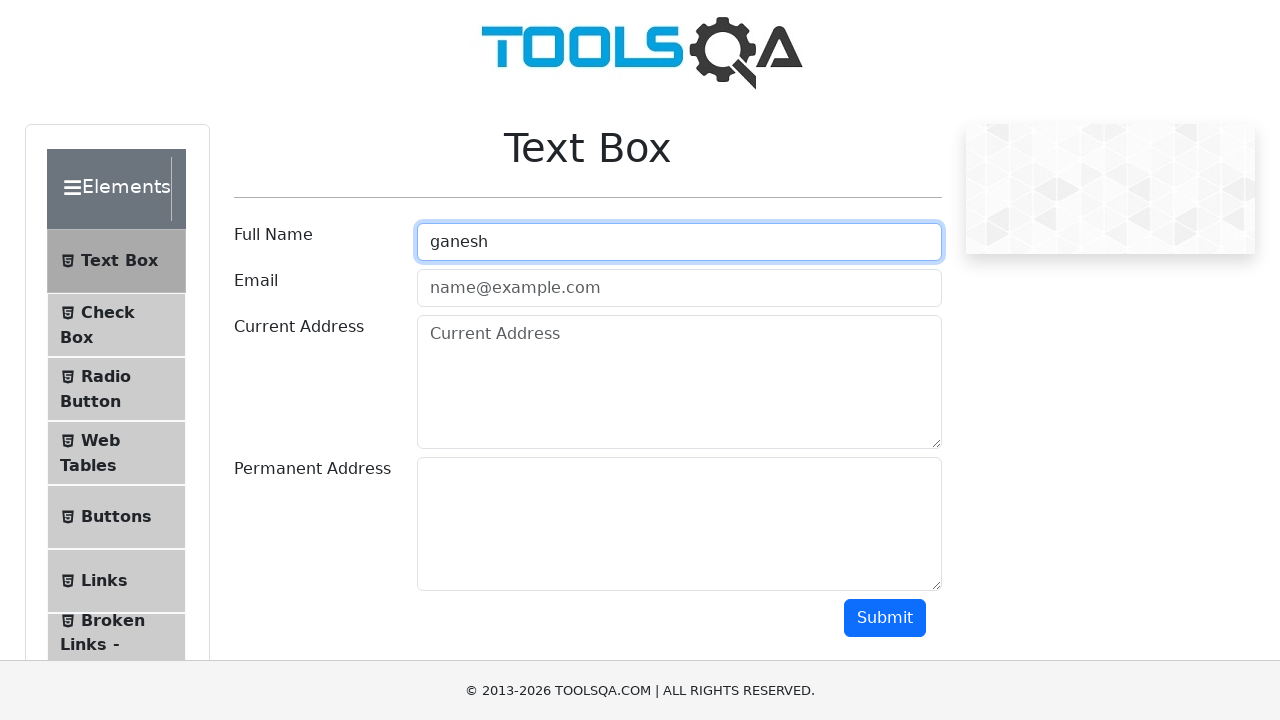